Tests button visibility behavior by clicking a 'Hide' button and verifying that various buttons become hidden through different CSS mechanisms (removed from DOM, zero width, opacity 0, visibility hidden, display none, and offscreen).

Starting URL: http://uitestingplayground.com/visibility

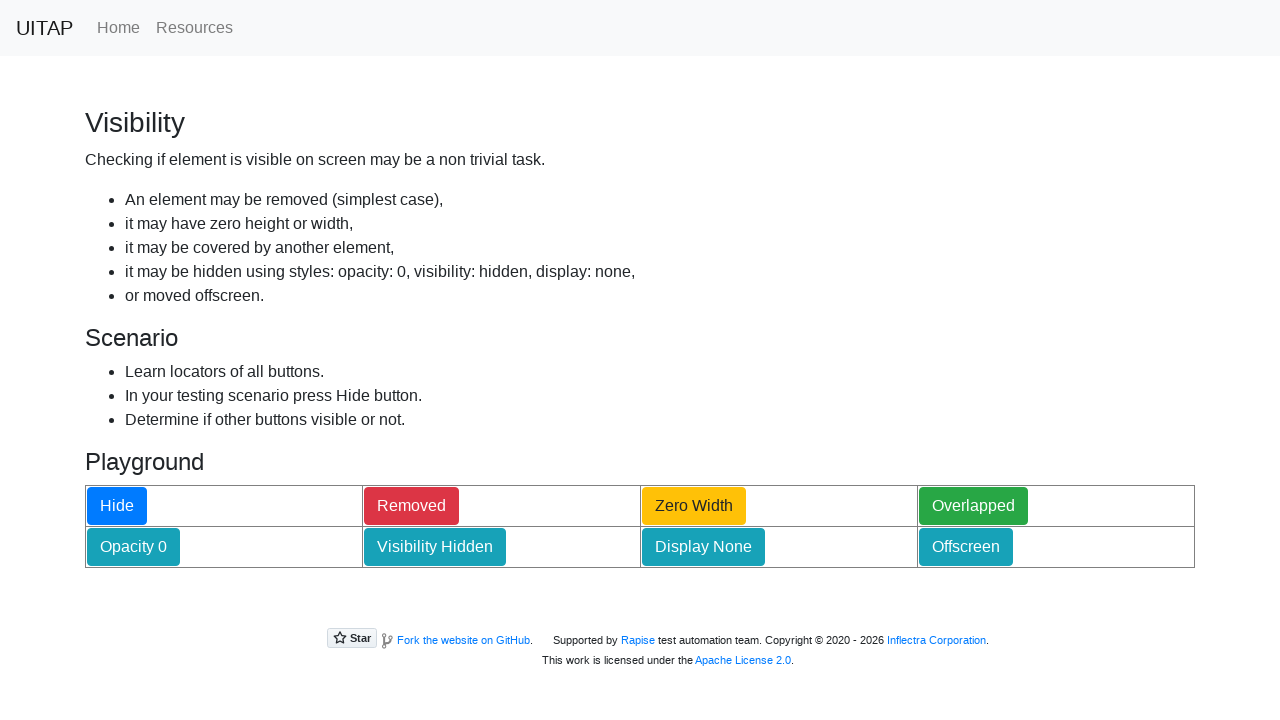

Located 'Hide' button
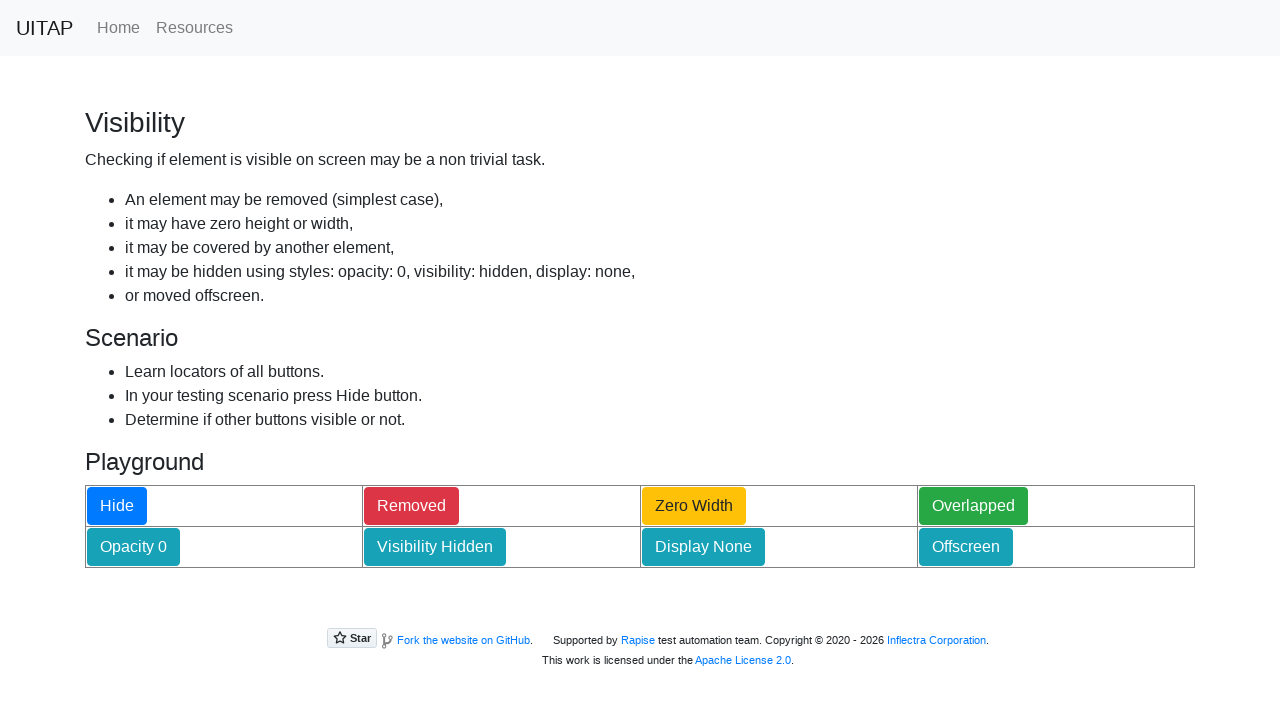

Located 'Removed' button
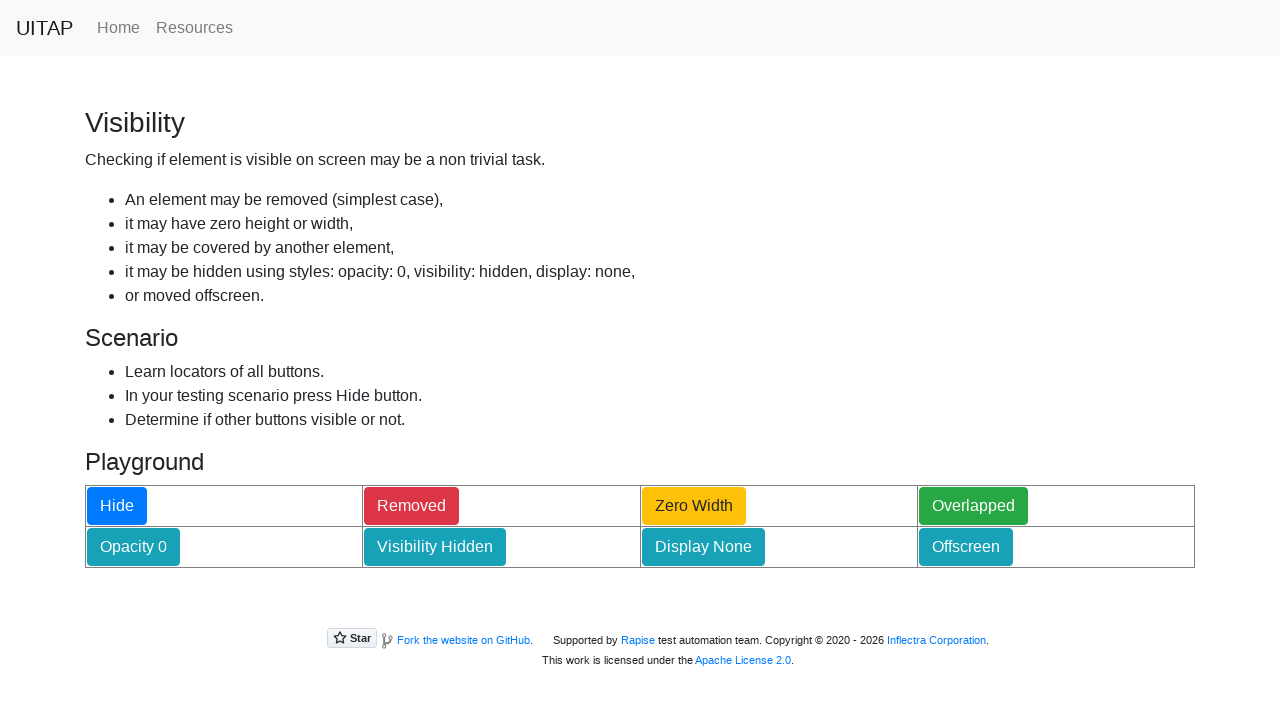

Located 'Zero Width' button
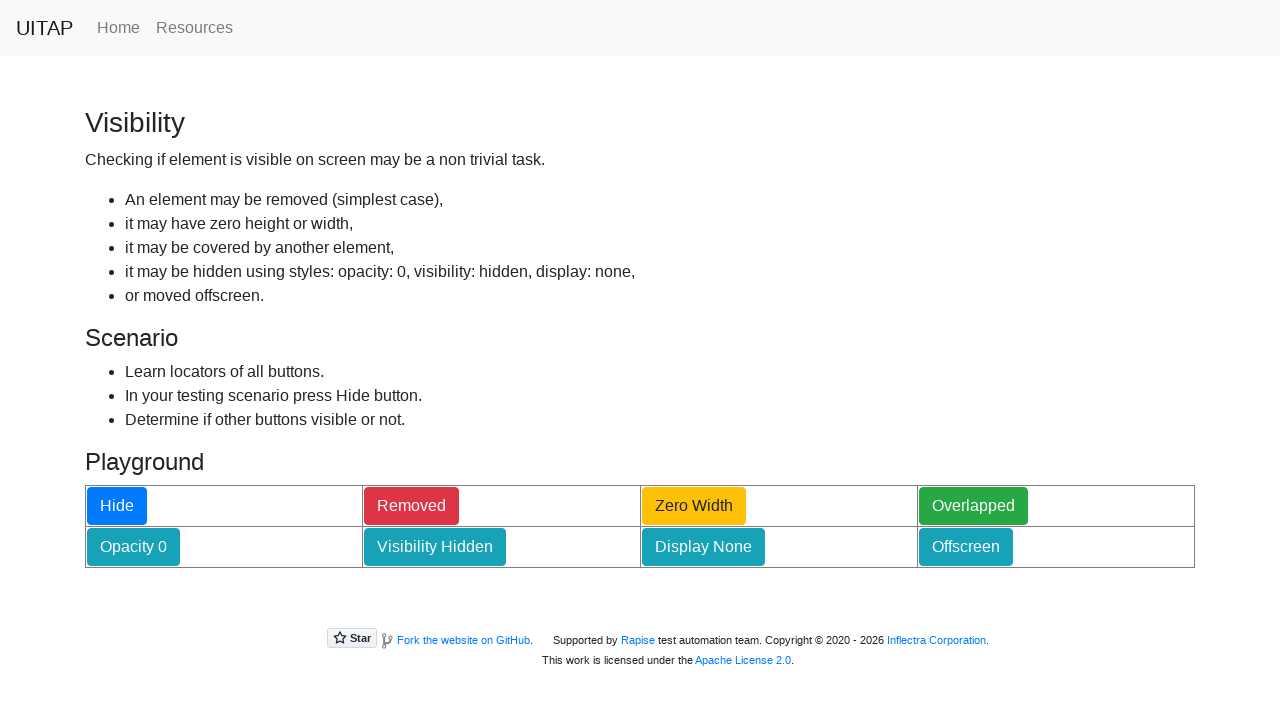

Located 'Overlapped' button
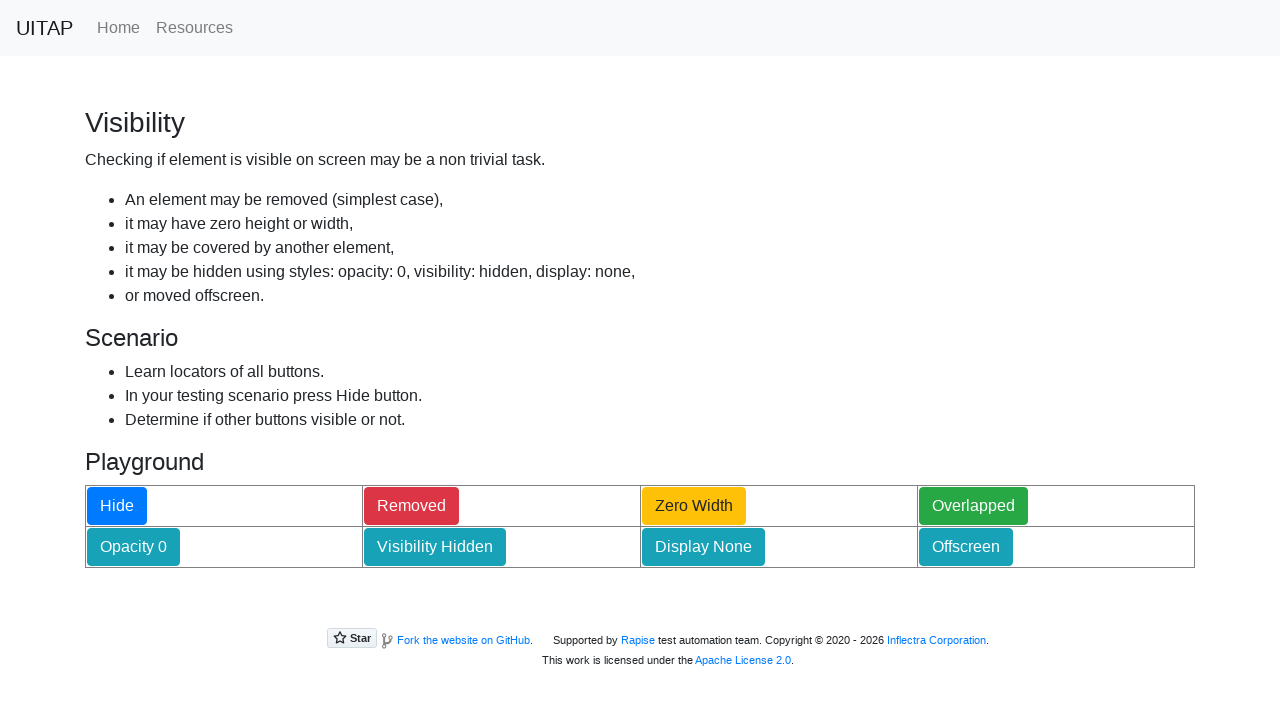

Located 'Opacity 0' button
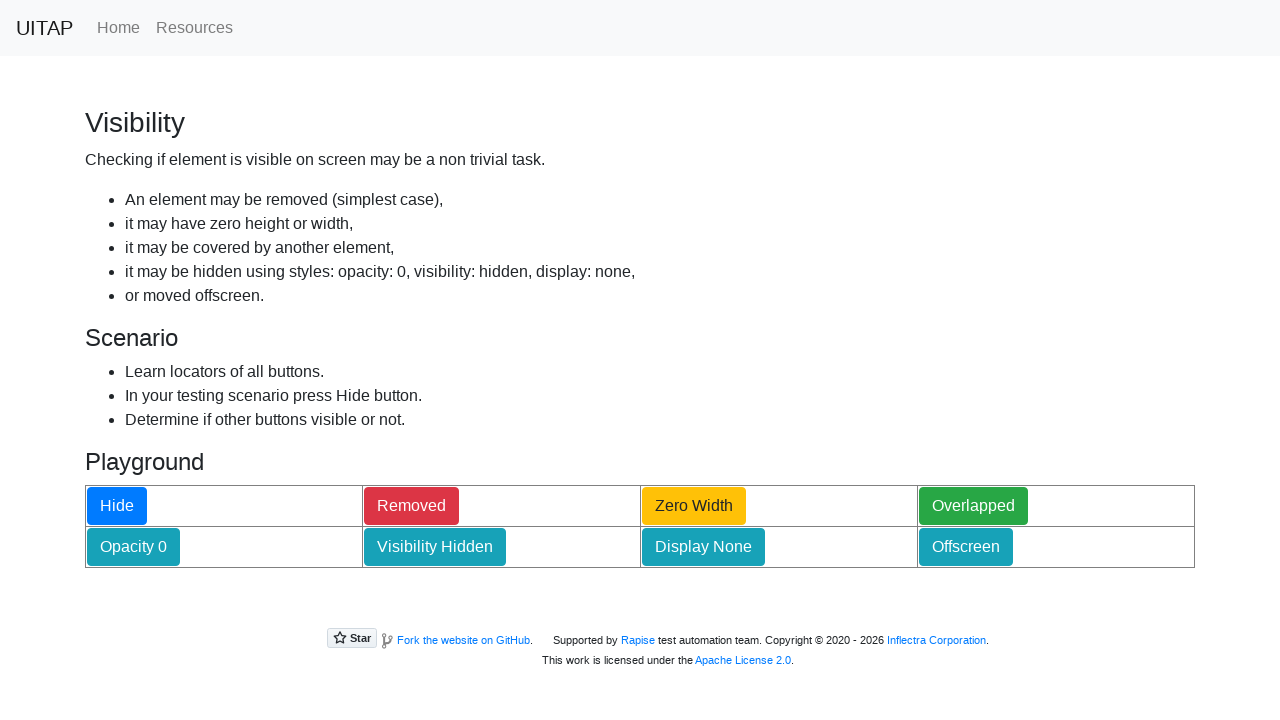

Located 'Visibility Hidden' button
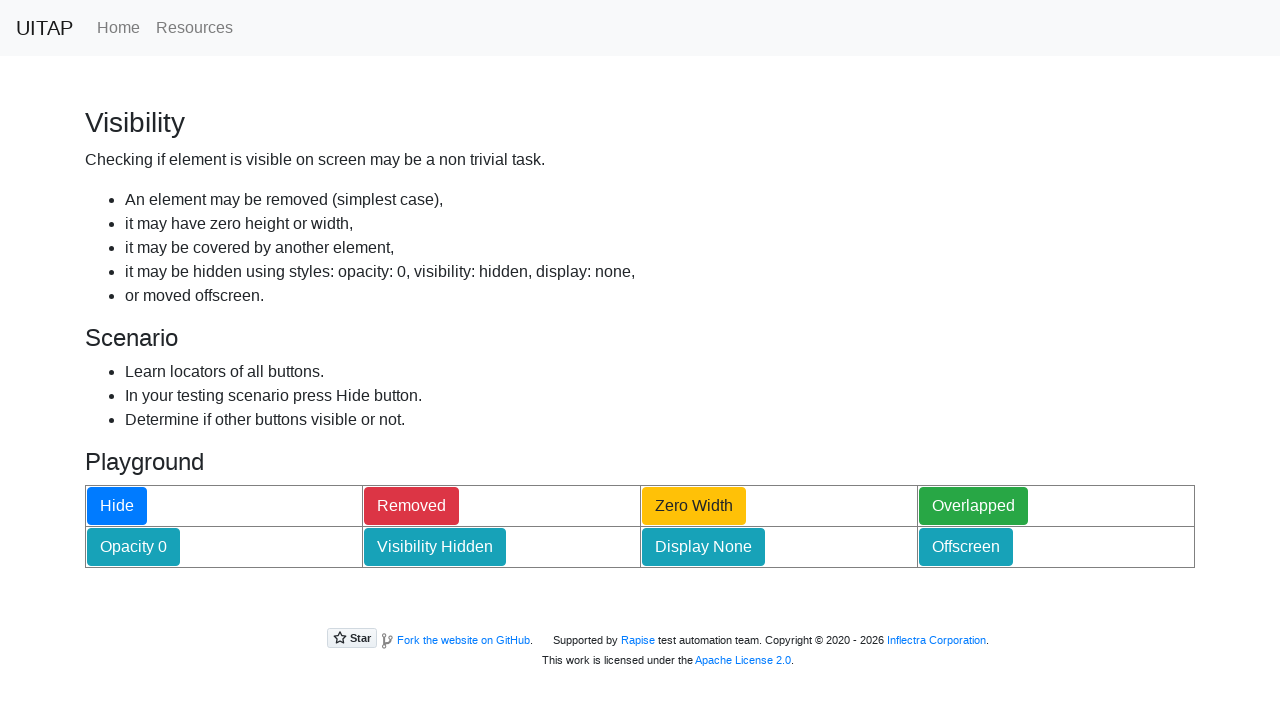

Located 'Display None' button
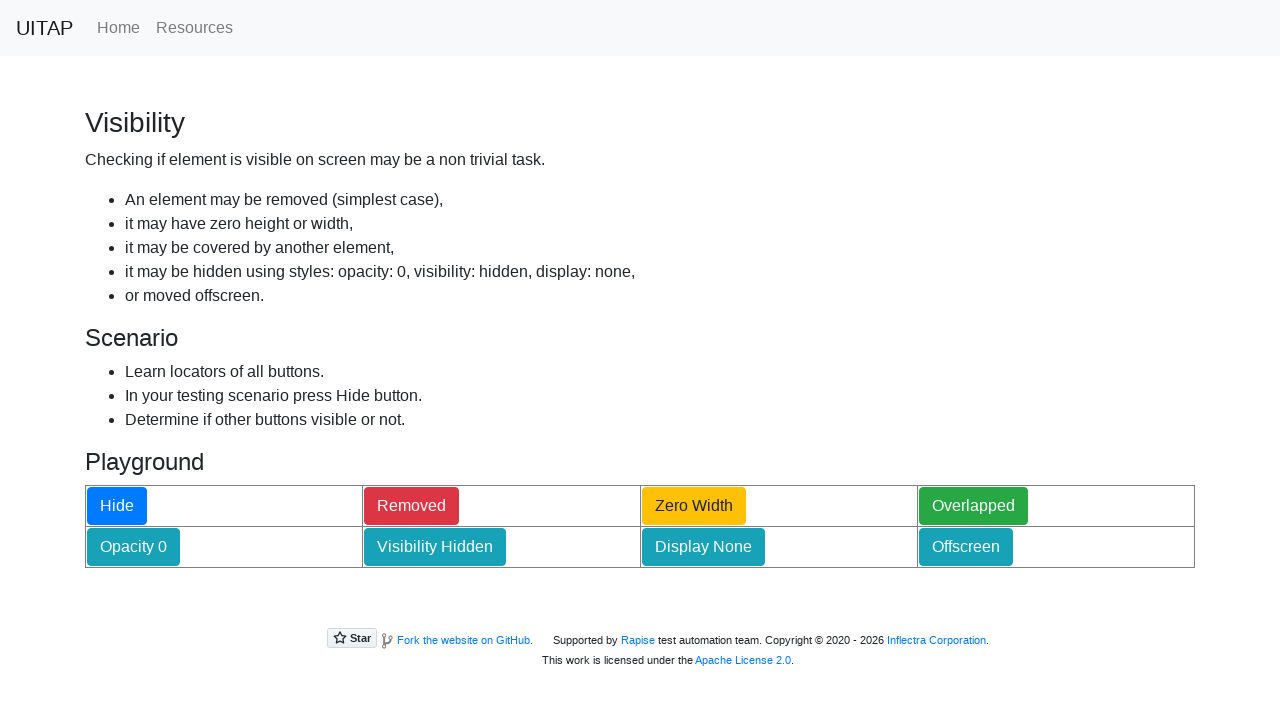

Located 'Offscreen' button
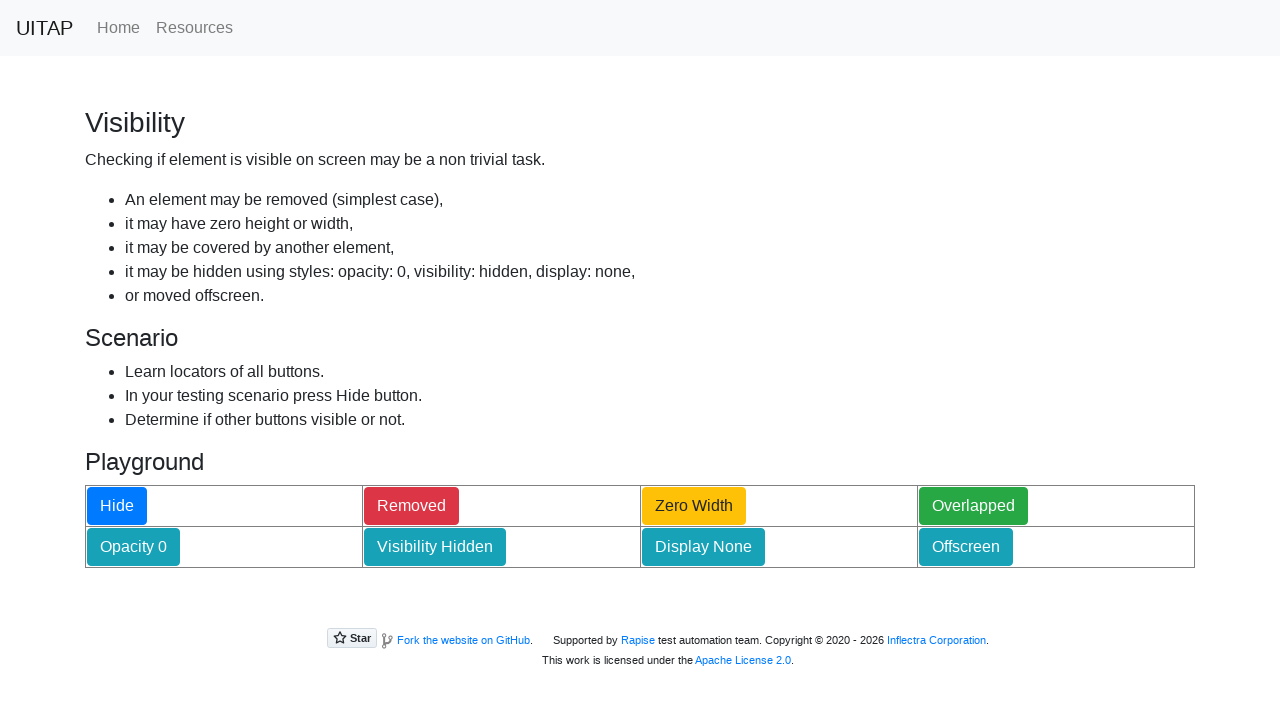

Clicked 'Hide' button to hide all other buttons at (117, 506) on internal:role=button[name="Hide"i]
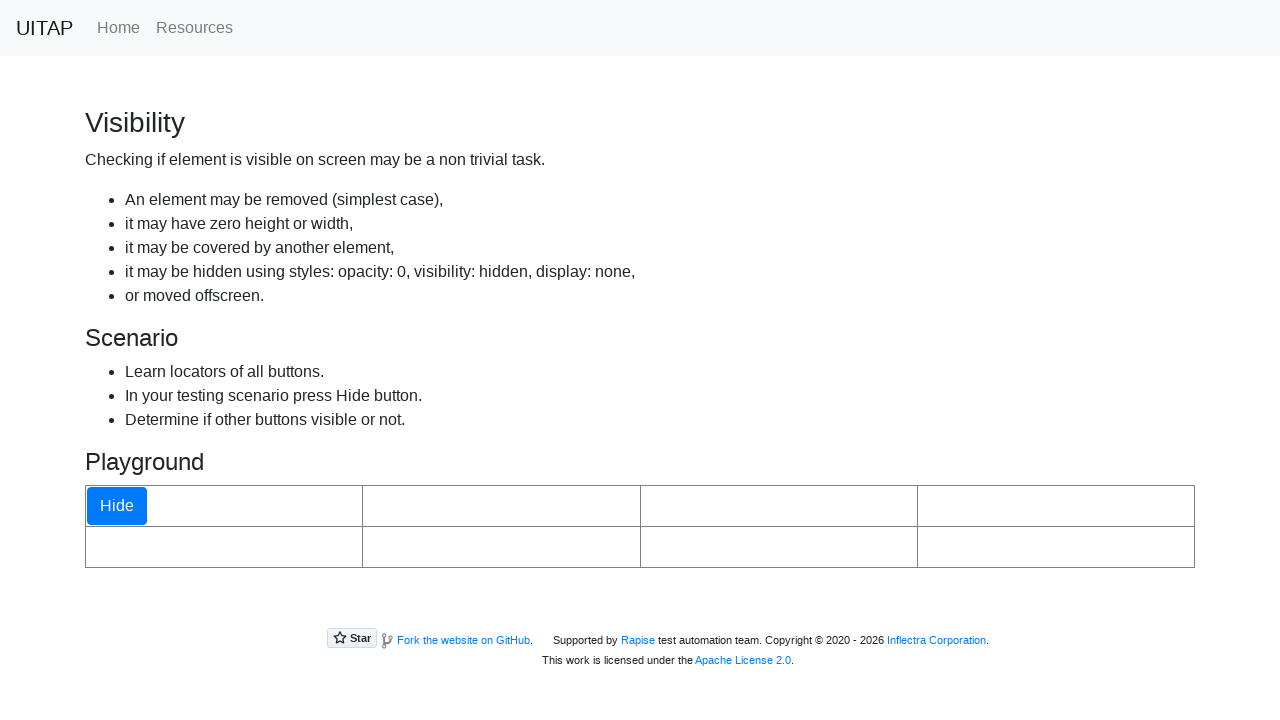

Verified 'Removed' button is no longer in the DOM
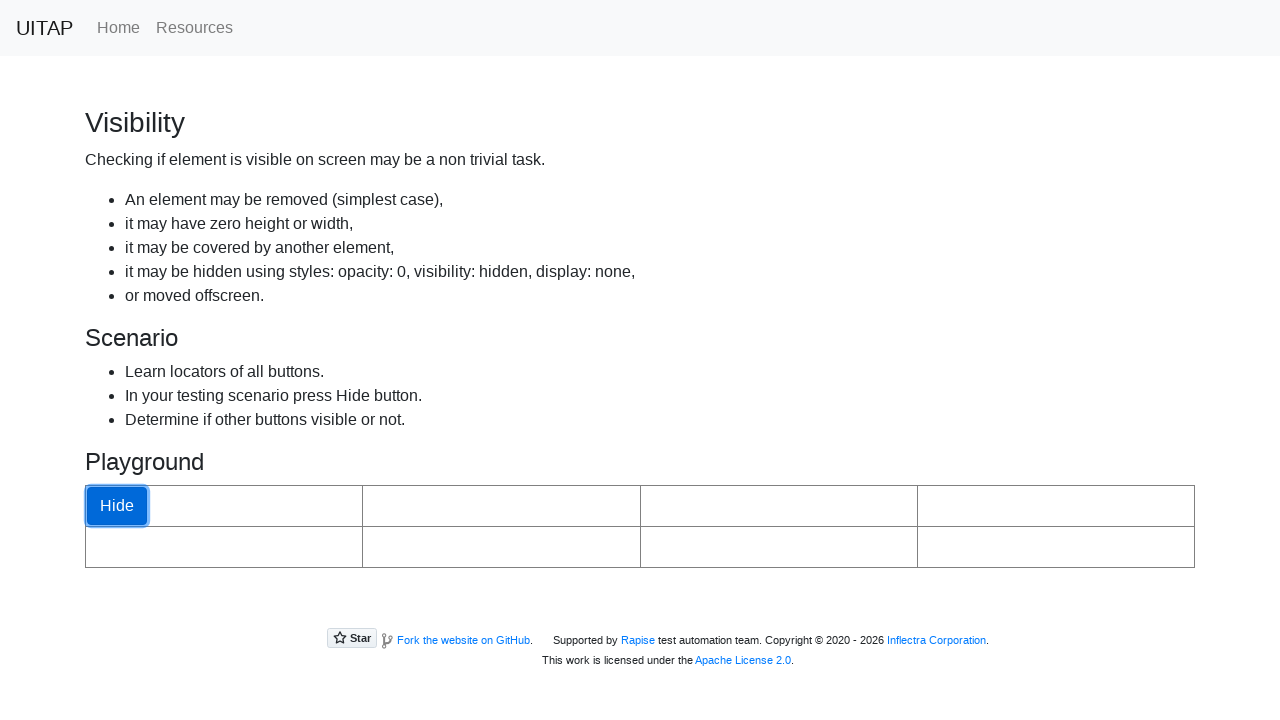

Verified 'Zero Width' button has width of 0px
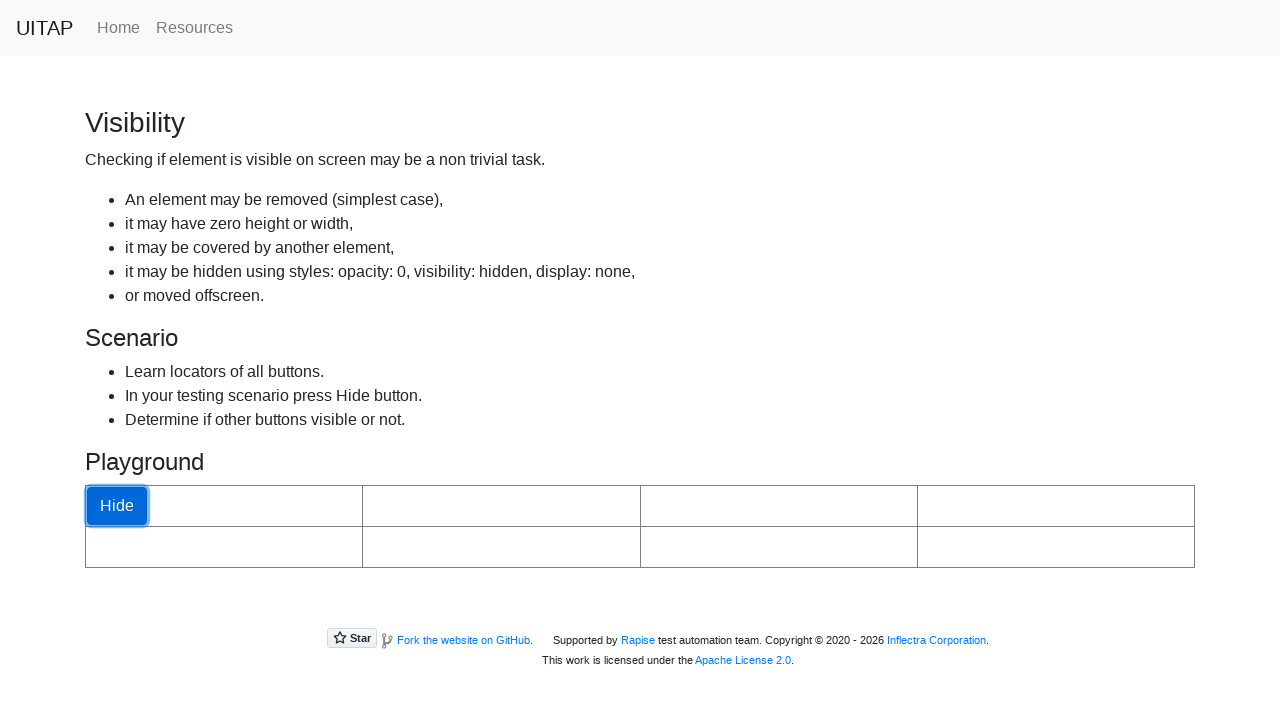

Scrolled 'Overlapped' button into view if needed
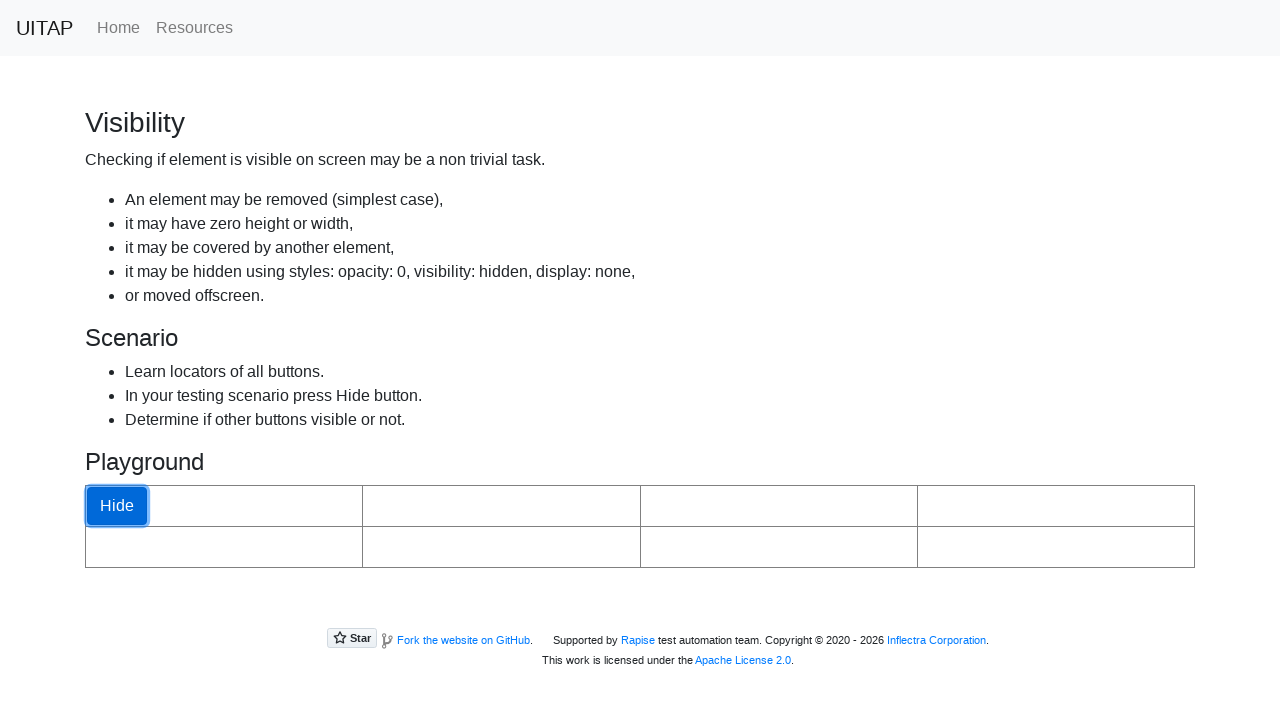

Attempted to click 'Overlapped' button (expected to fail as button is overlapped) at (973, 506) on internal:role=button[name="Overlapped"i]
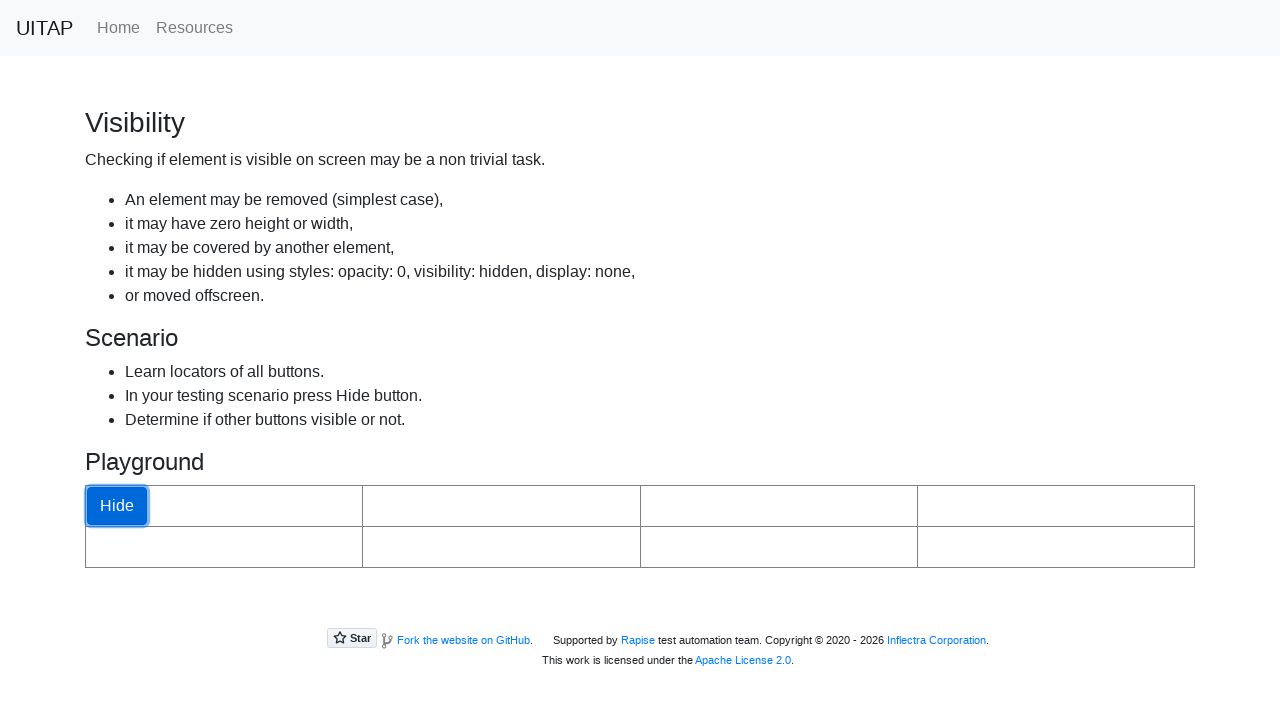

Verified 'Opacity 0' button has opacity set to 0
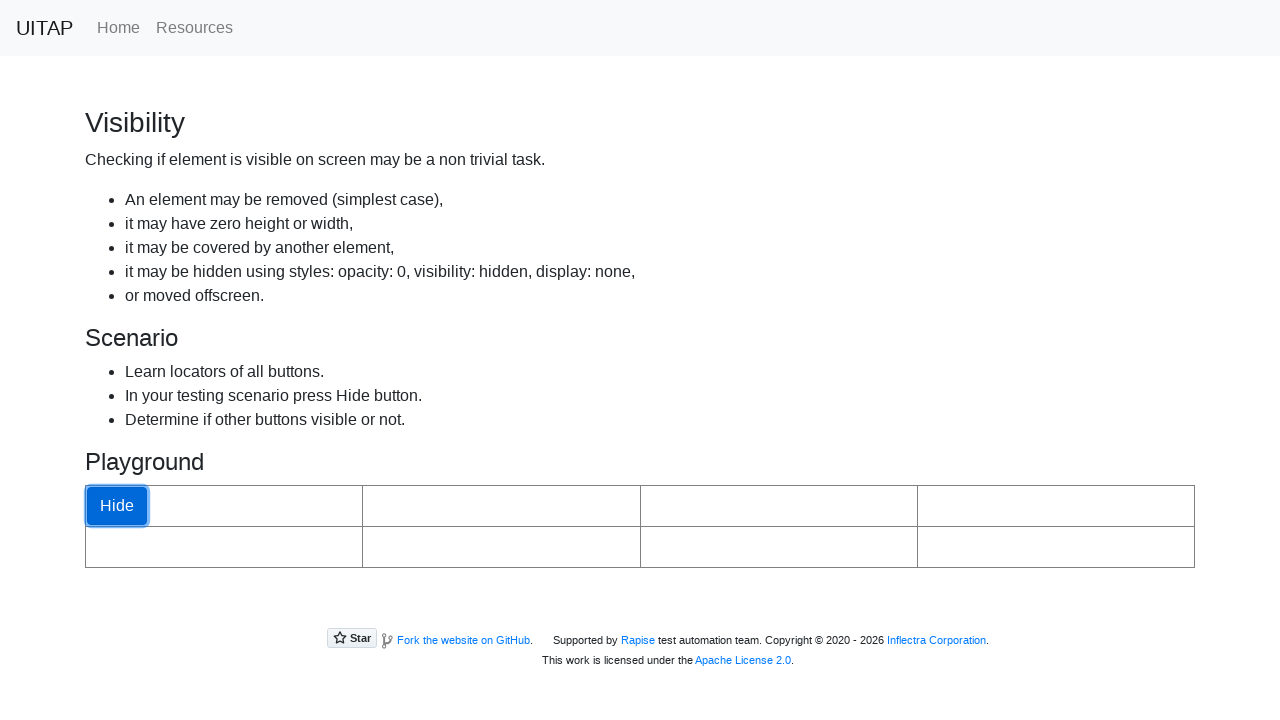

Verified 'Visibility Hidden' button is hidden
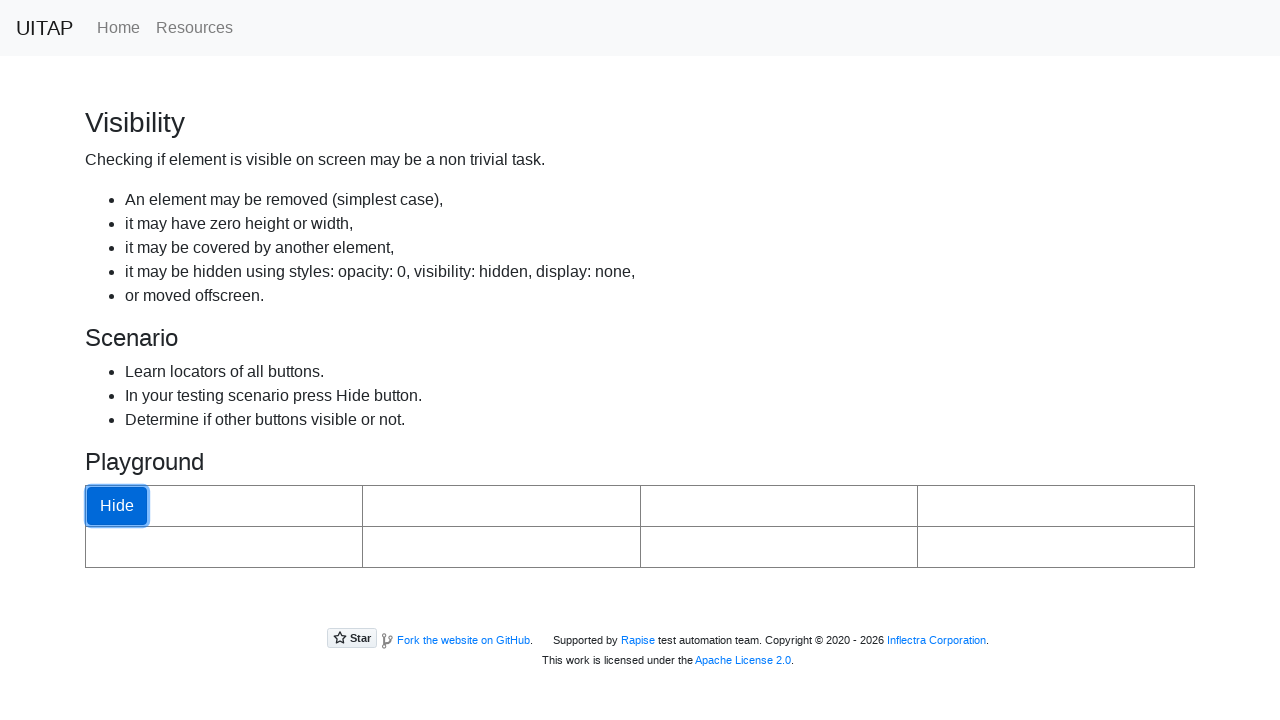

Verified 'Display None' button is not displayed
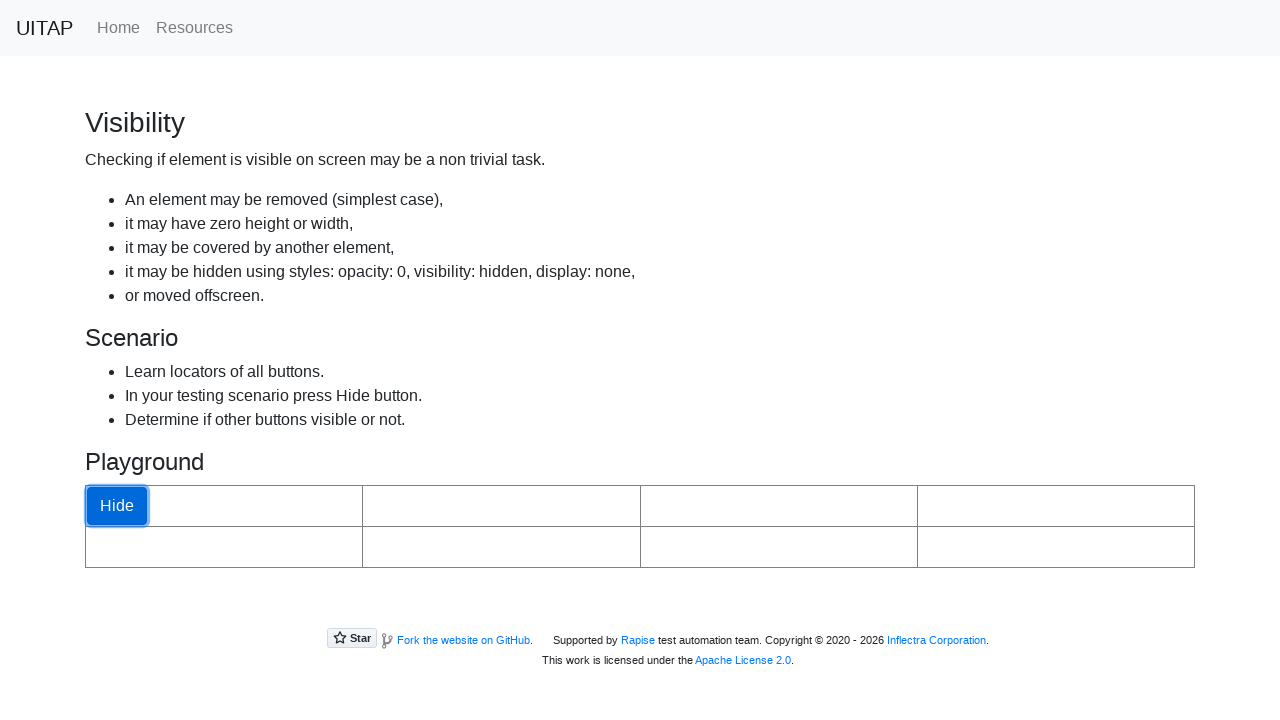

Verified 'Offscreen' button is outside the visible viewport
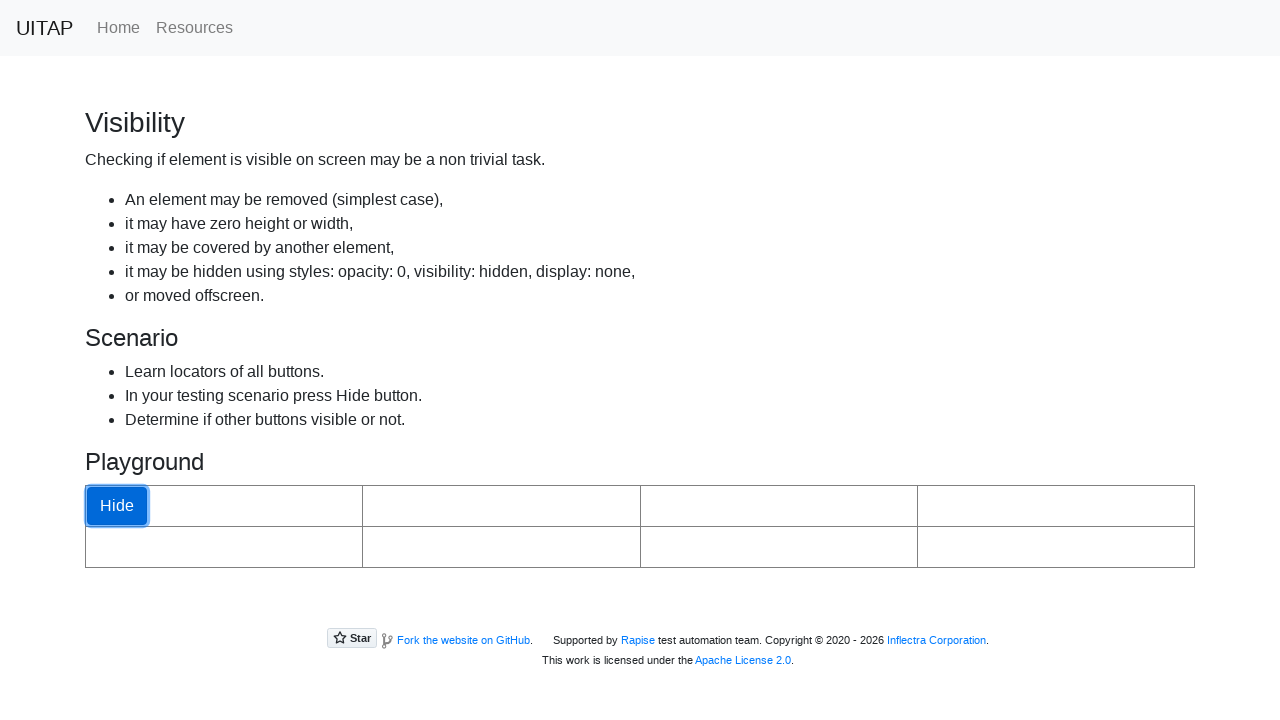

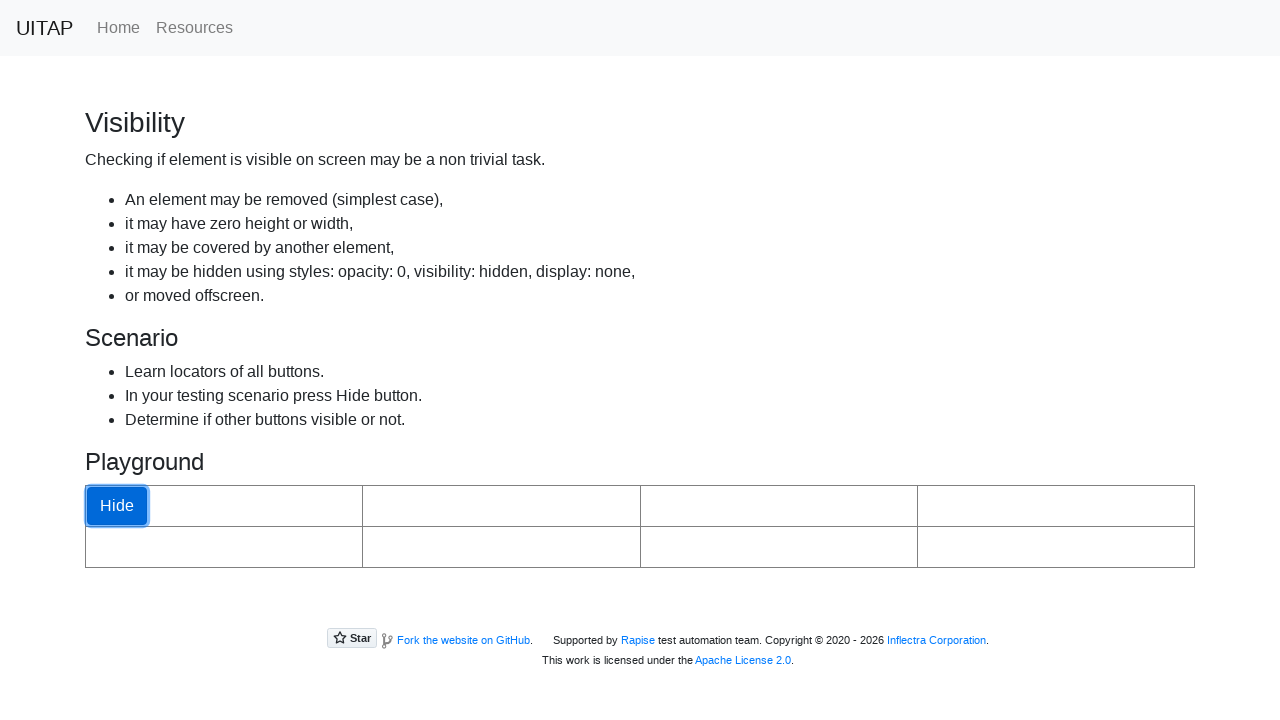